Tests various alert handling scenarios including simple alerts, confirmation dialogs, prompt alerts with text input, and dismissible modal dialogs on a demo page

Starting URL: https://leafground.com/alert.xhtml

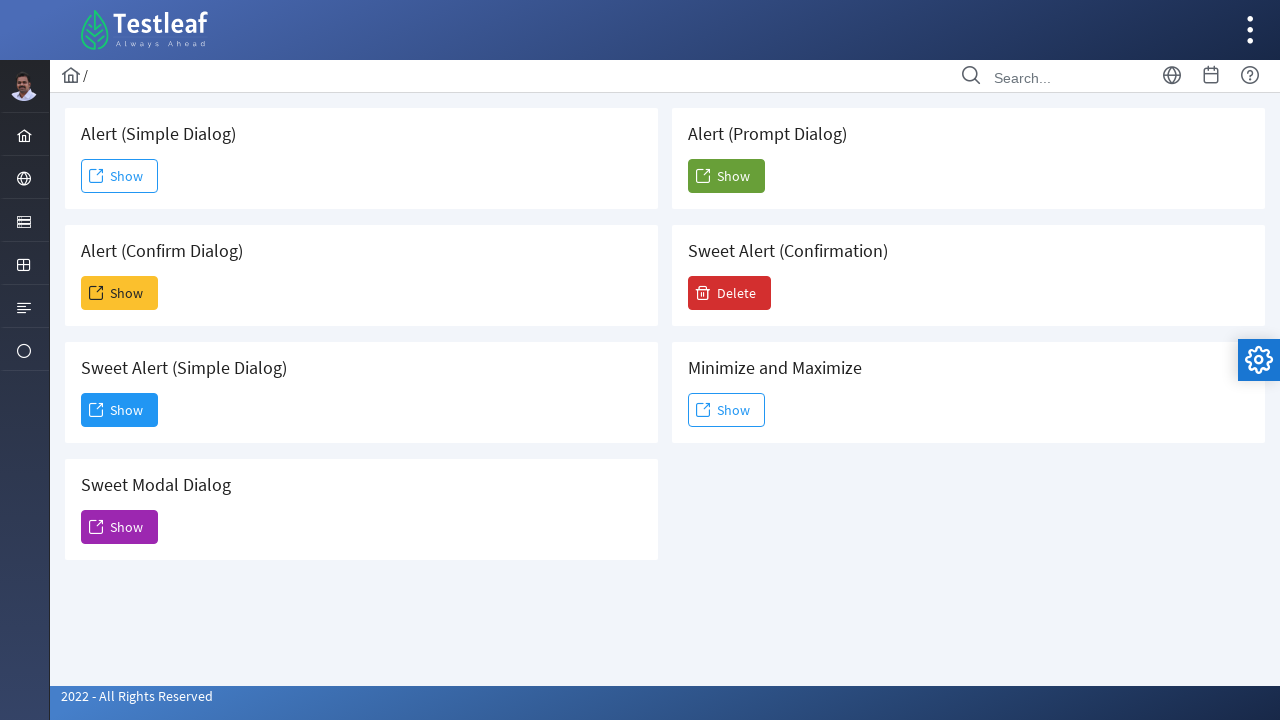

Clicked first Show button to trigger simple alert at (120, 176) on (//span[text()='Show'])[1]
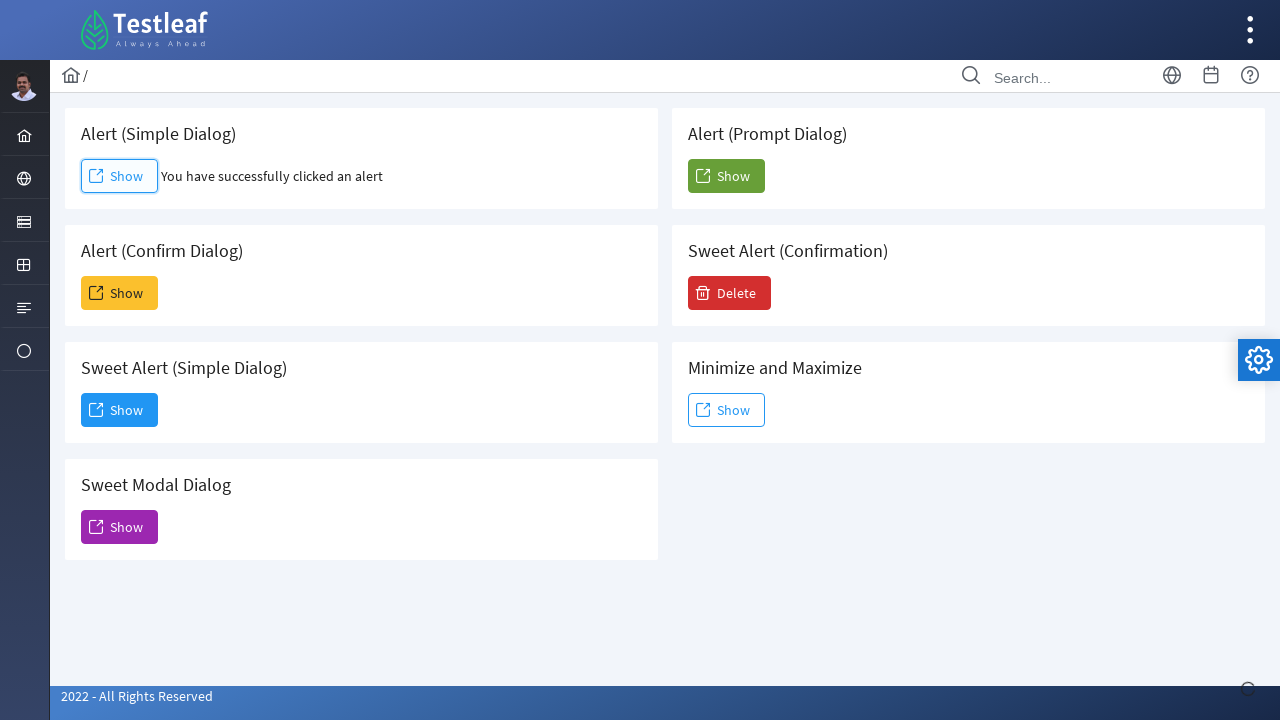

Set up dialog handler to accept simple alert
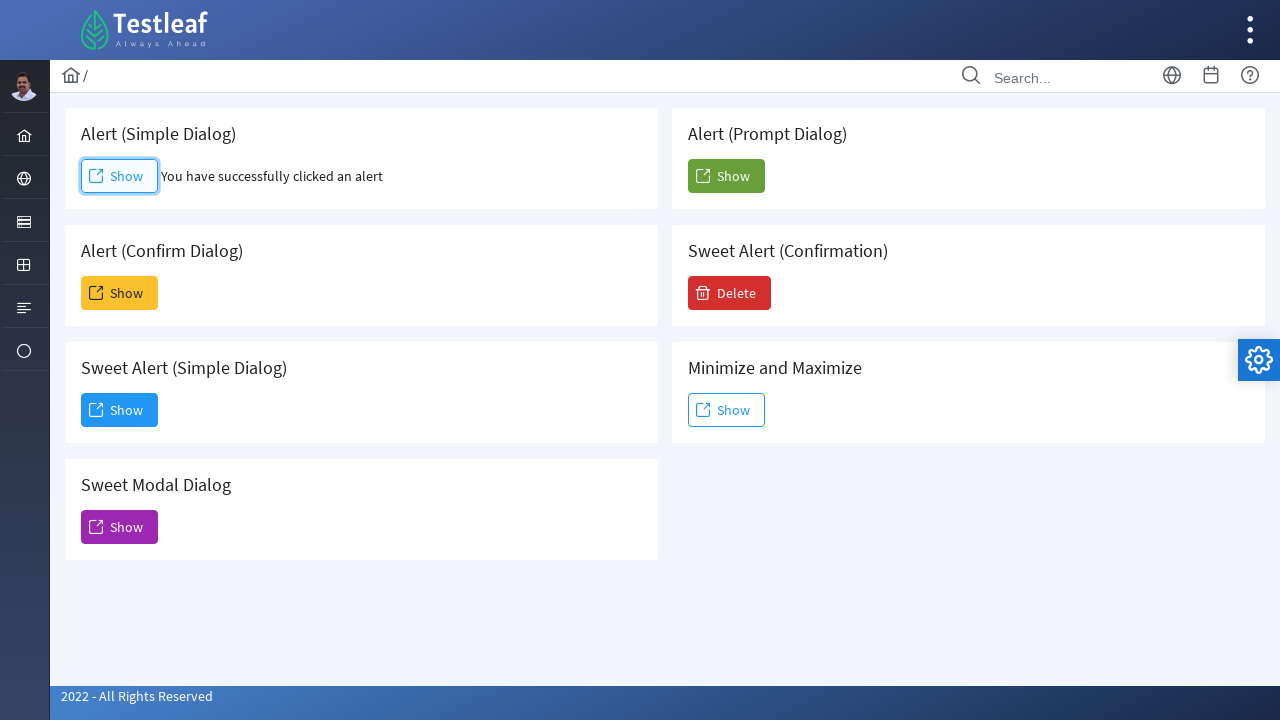

Clicked second Show button to trigger confirmation alert at (120, 293) on (//span[text()='Show'])[2]
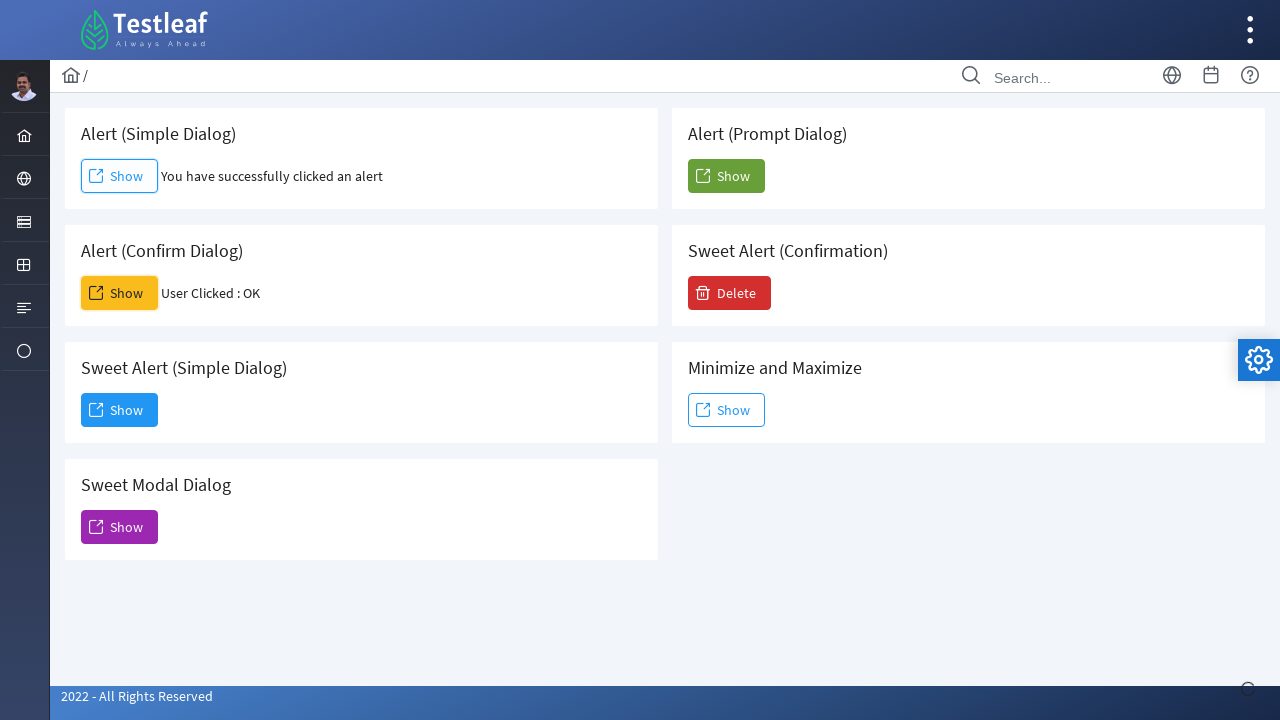

Clicked third Show button to trigger dismissible modal dialog at (120, 410) on (//span[text()='Show'])[3]
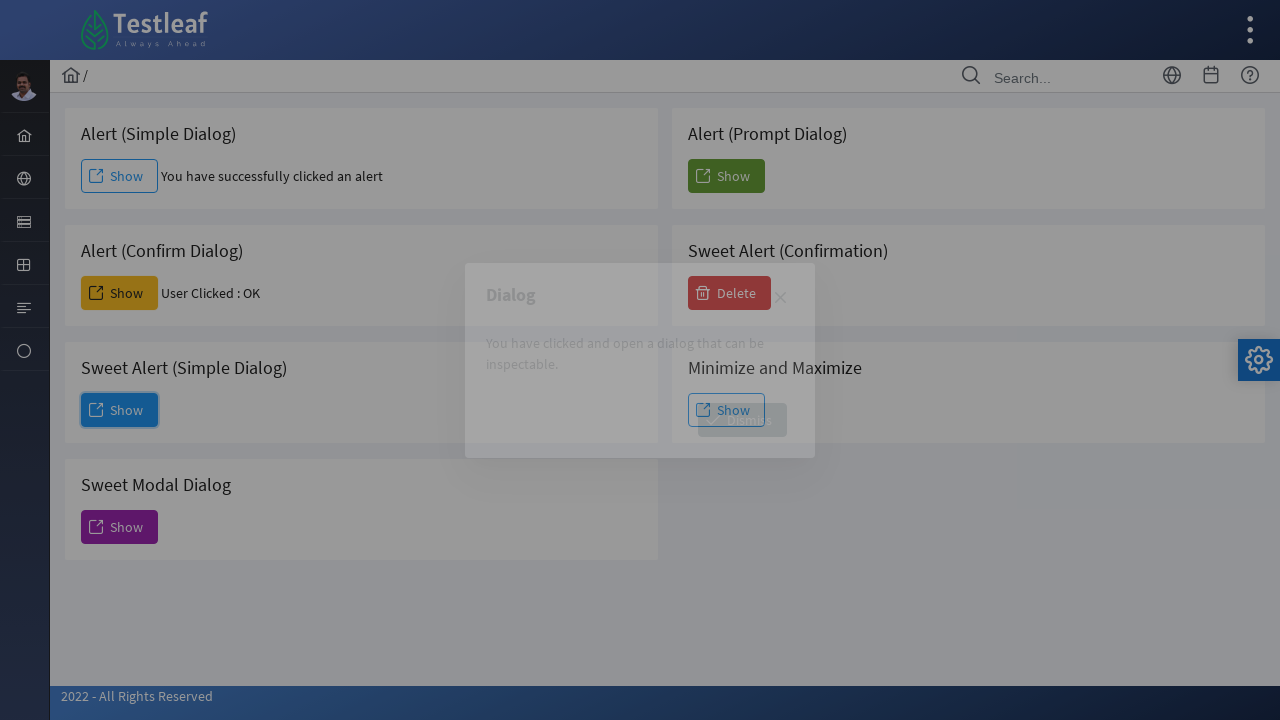

Clicked Dismiss button to close modal dialog at (742, 420) on xpath=//span[text()='Dismiss']
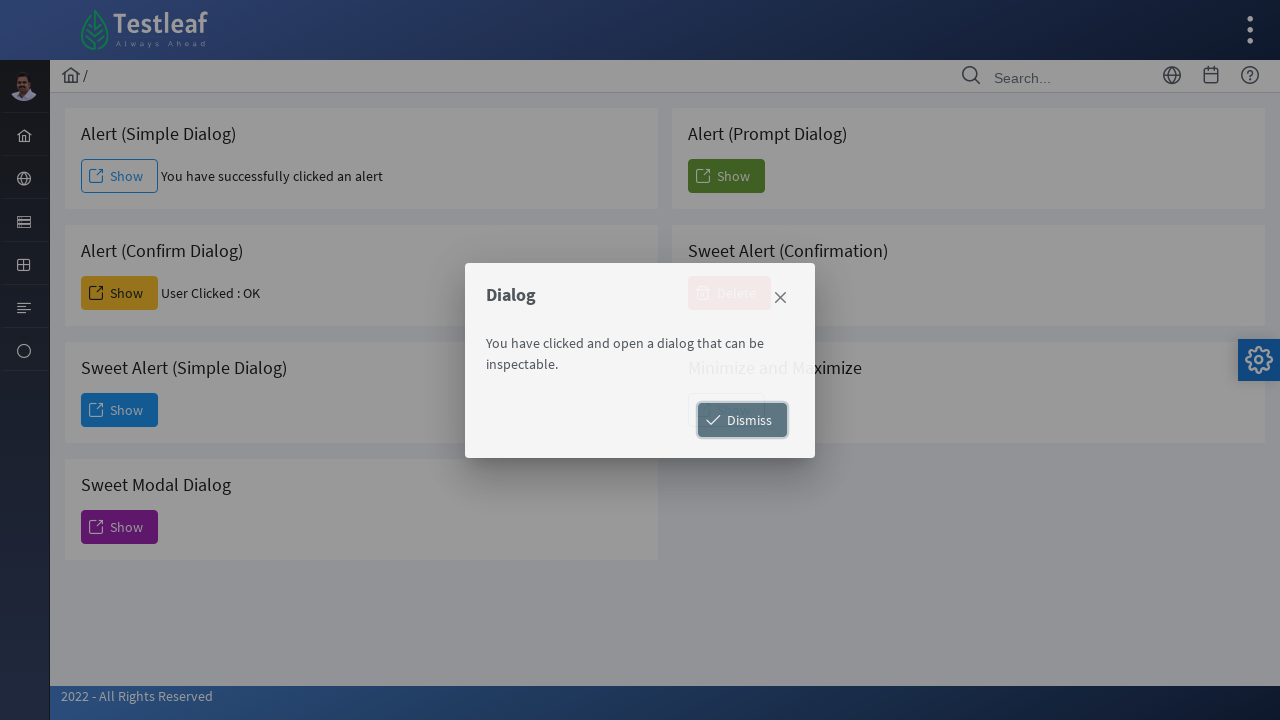

Clicked fourth Show button to trigger sweet alert at (120, 527) on (//span[text()='Show'])[4]
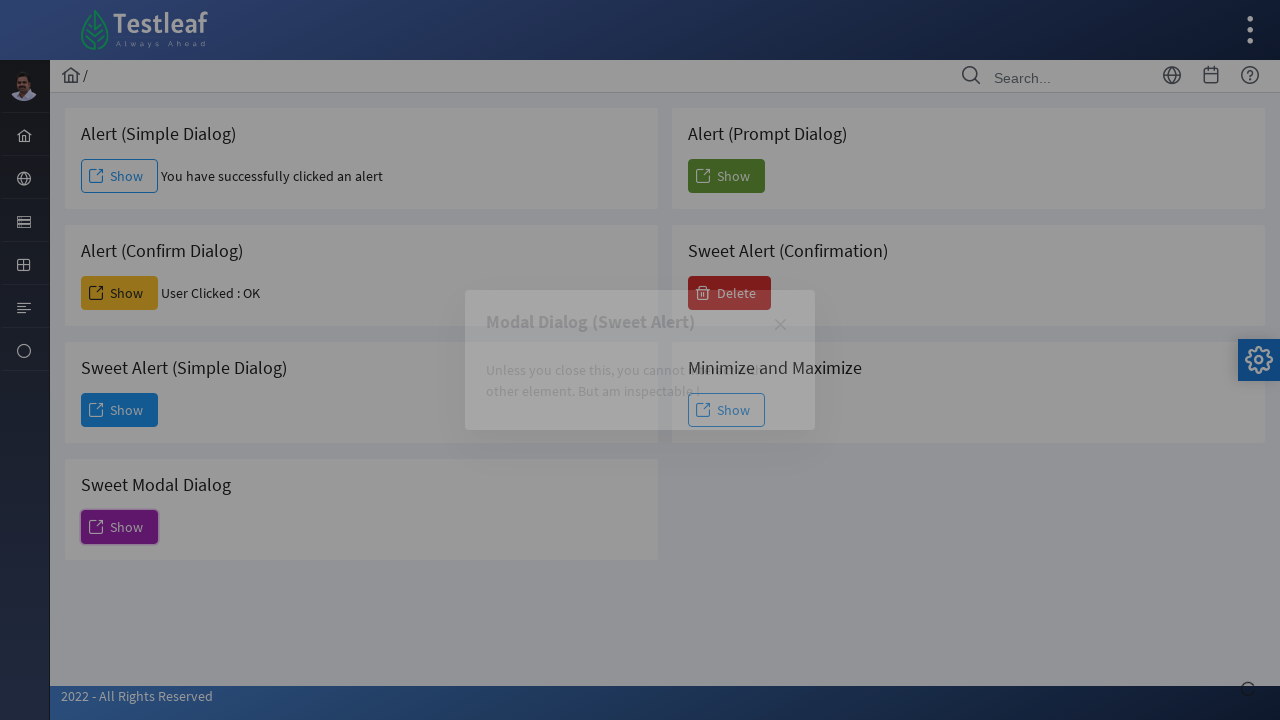

Waited 2 seconds for sweet alert to fully load
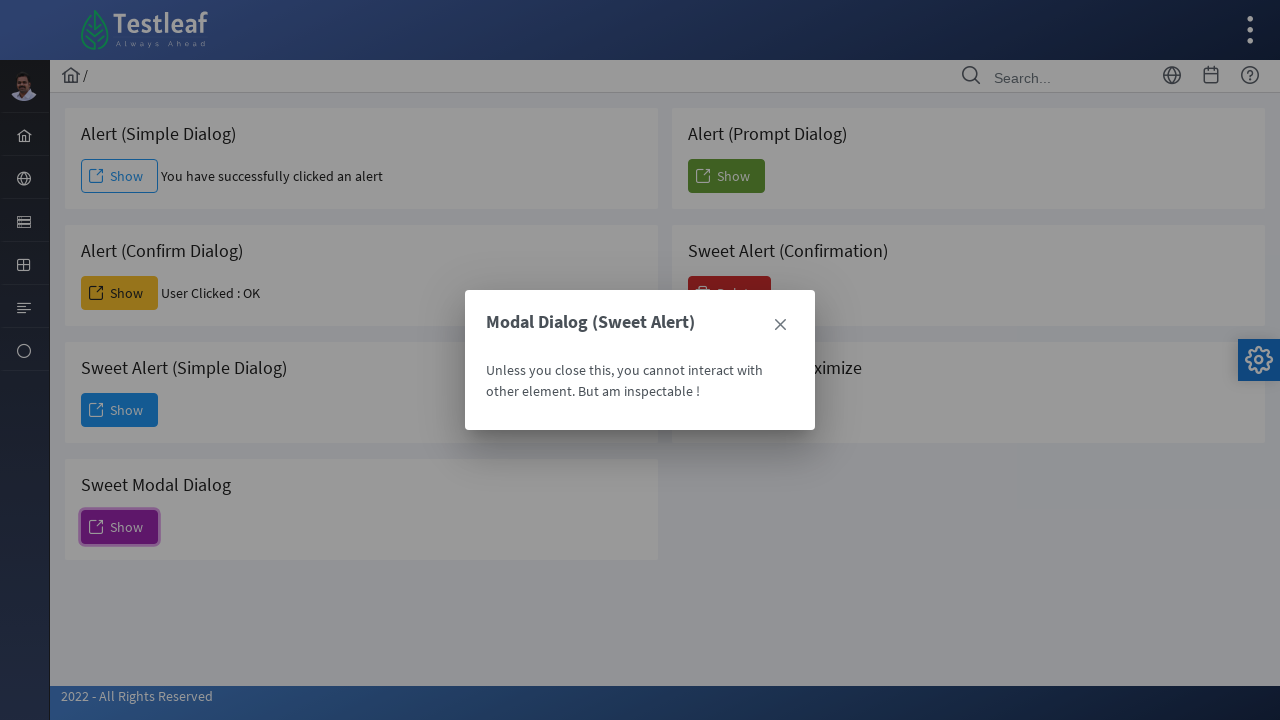

Clicked close button to dismiss sweet alert at (780, 325) on (//span[@class='ui-icon ui-icon-closethick'])[2]
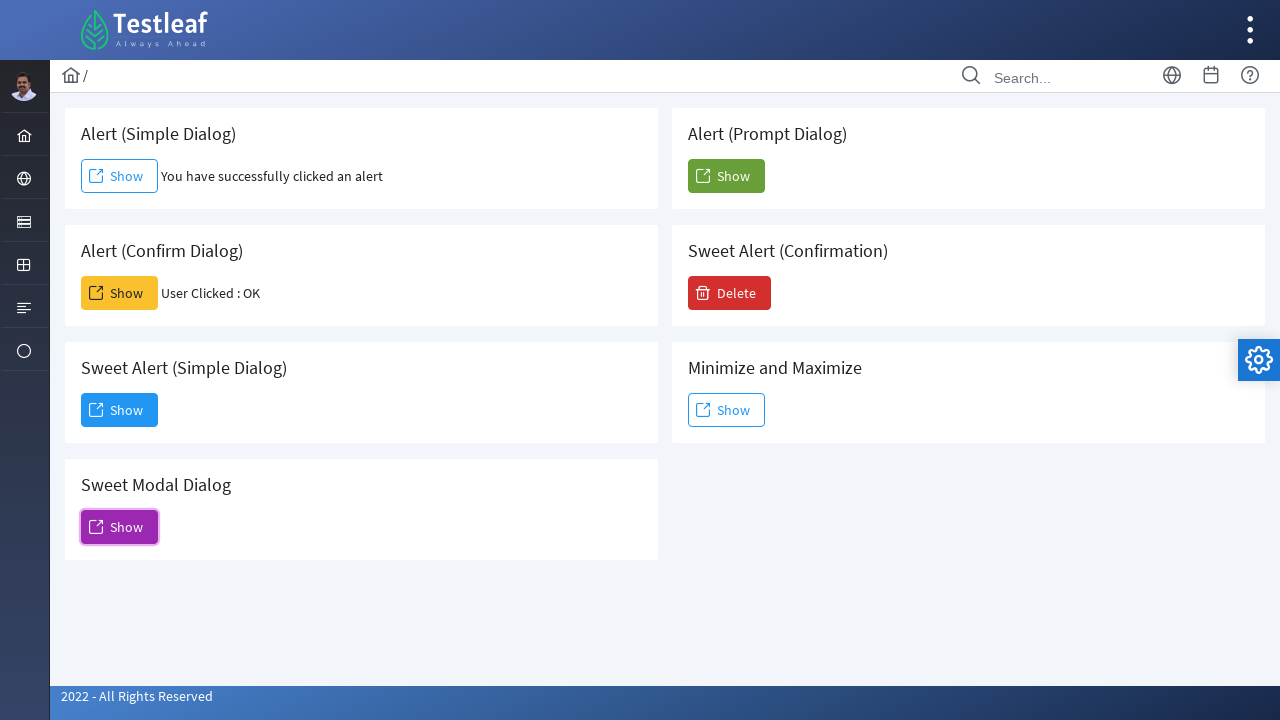

Set up dialog handler to accept prompt alert with 'Bala' text input
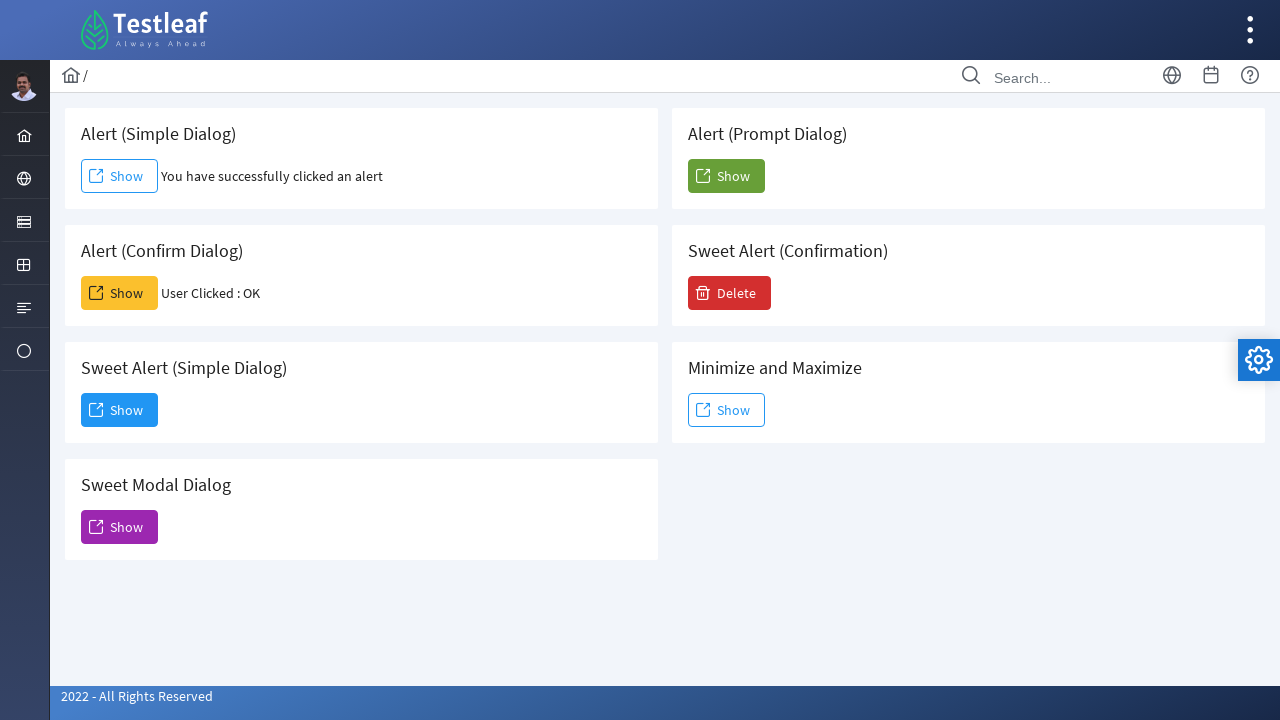

Clicked fifth Show button to trigger prompt alert at (726, 176) on (//span[text()='Show'])[5]
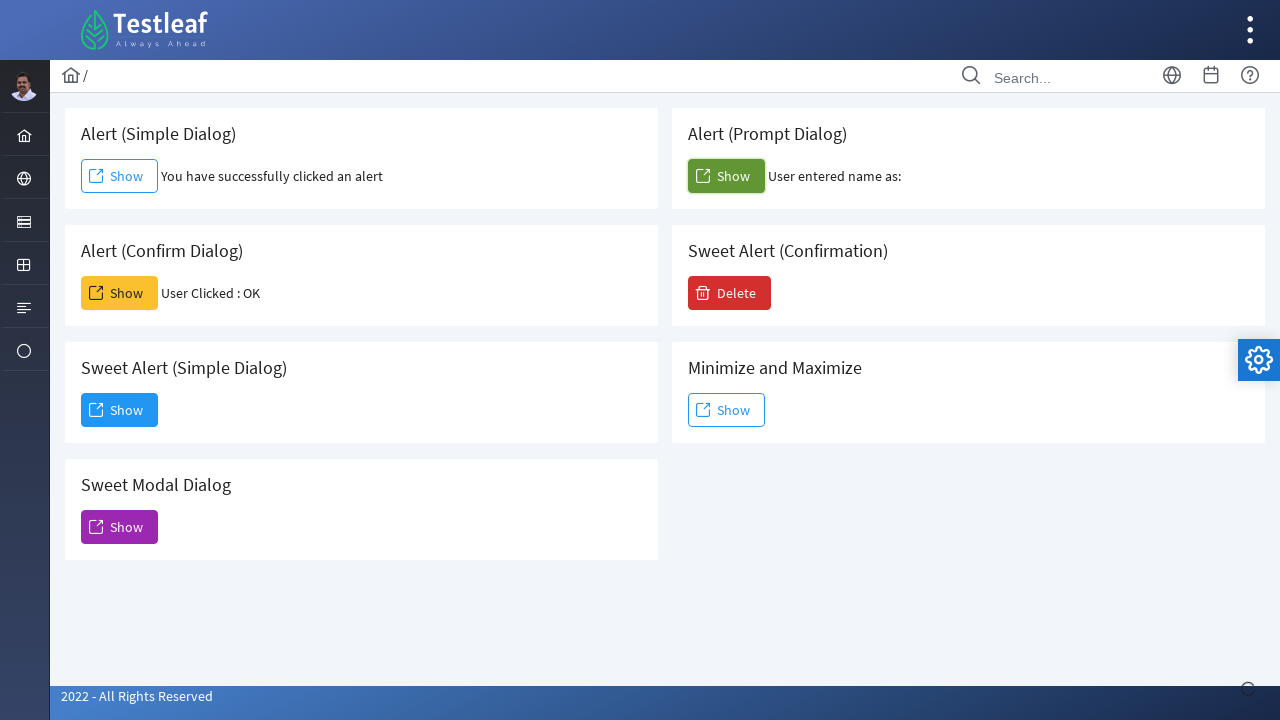

Clicked Delete button at (730, 293) on xpath=//span[text()='Delete']
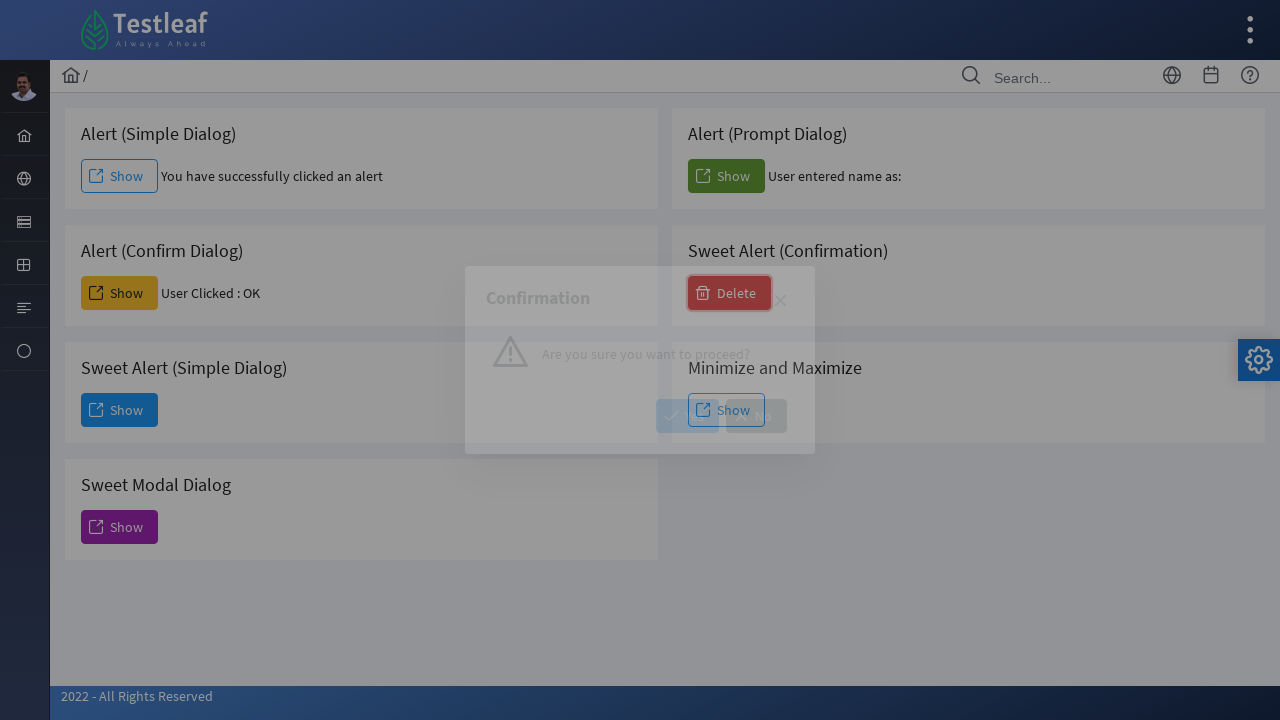

Clicked confirmation button to confirm deletion at (688, 416) on (//button[contains(@class,'ui-button ui-widget ui-state')])[9]
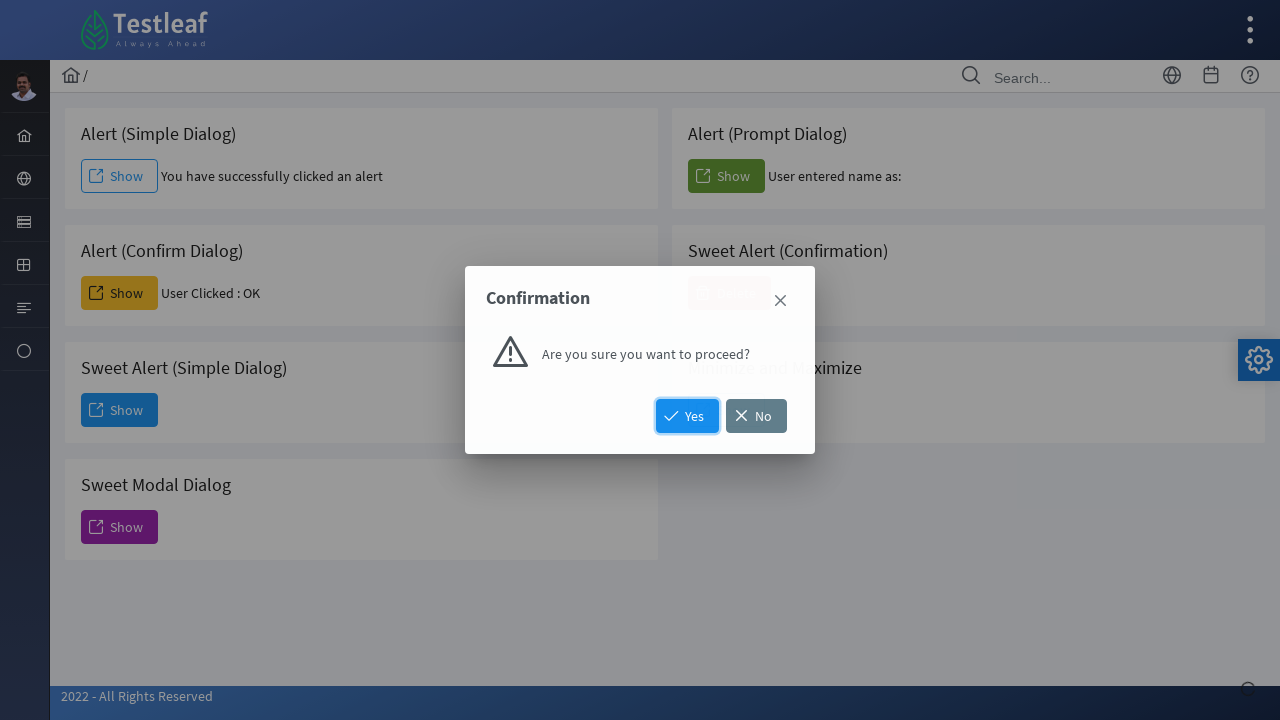

Clicked sixth Show button to trigger final modal dialog at (726, 410) on (//span[text()='Show'])[6]
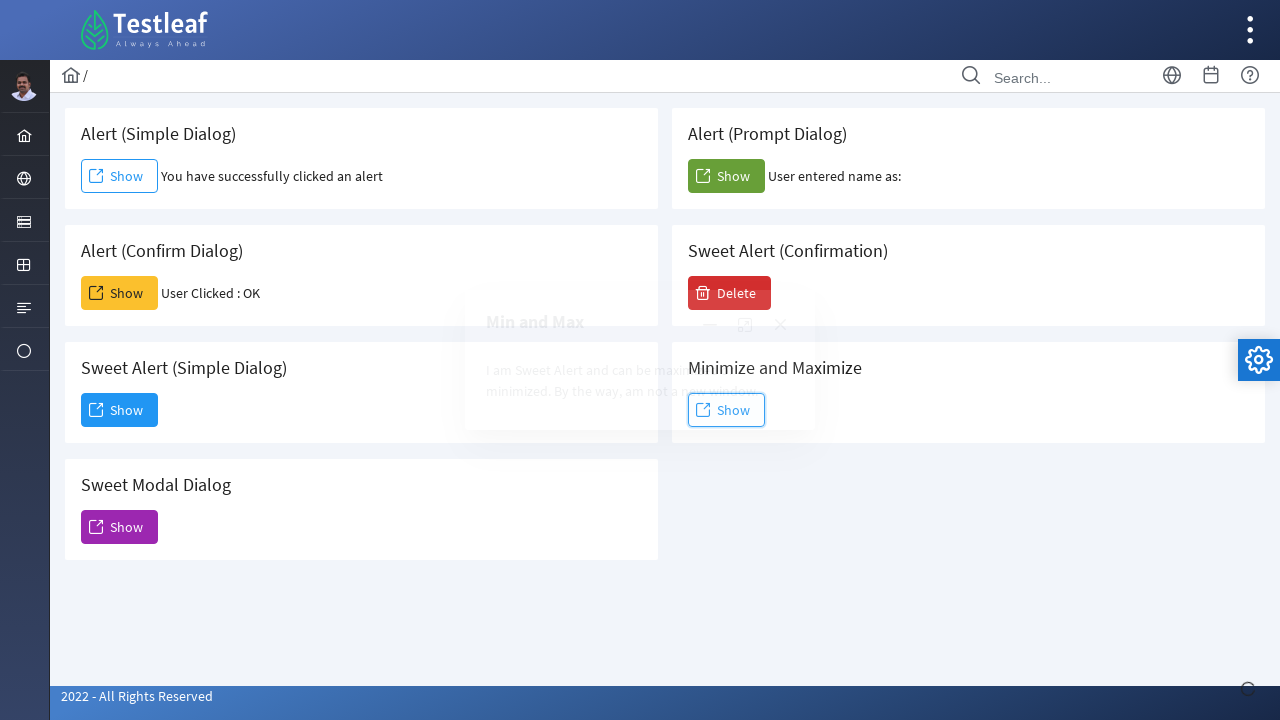

Waited 2 seconds for final modal dialog to fully load
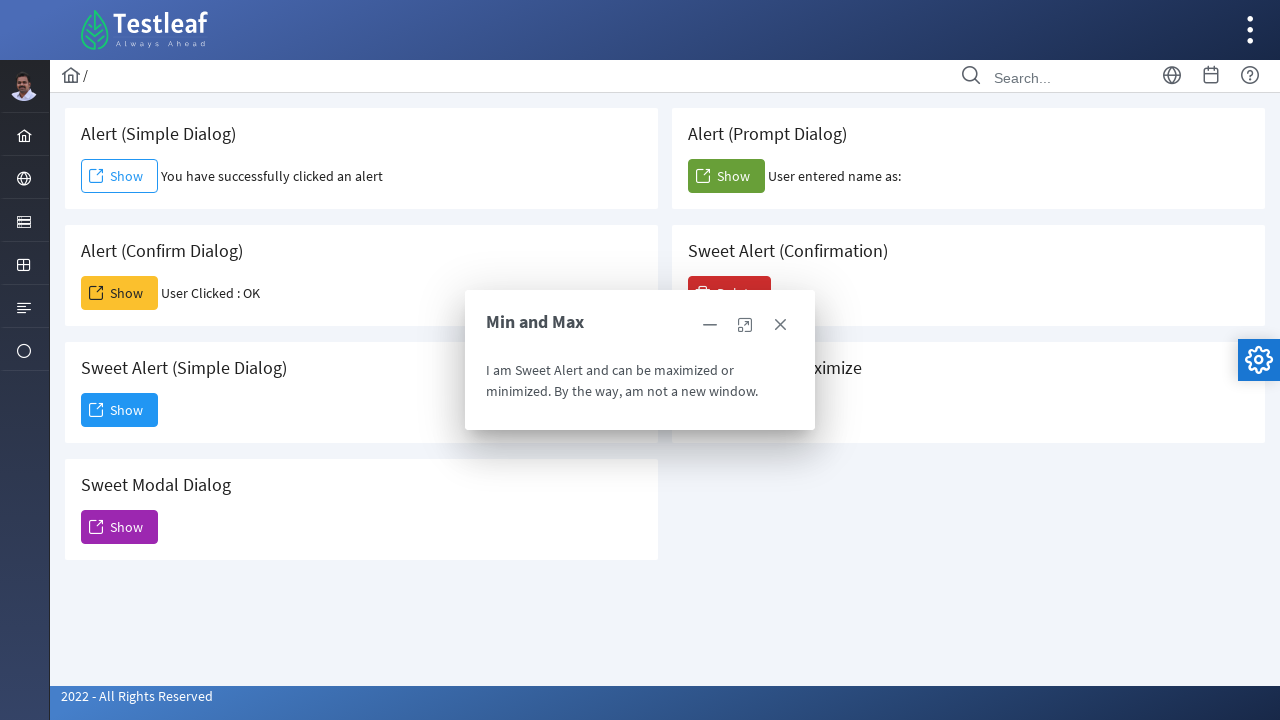

Clicked close button to dismiss final modal dialog at (780, 325) on (//span[@class='ui-icon ui-icon-closethick'])[3]
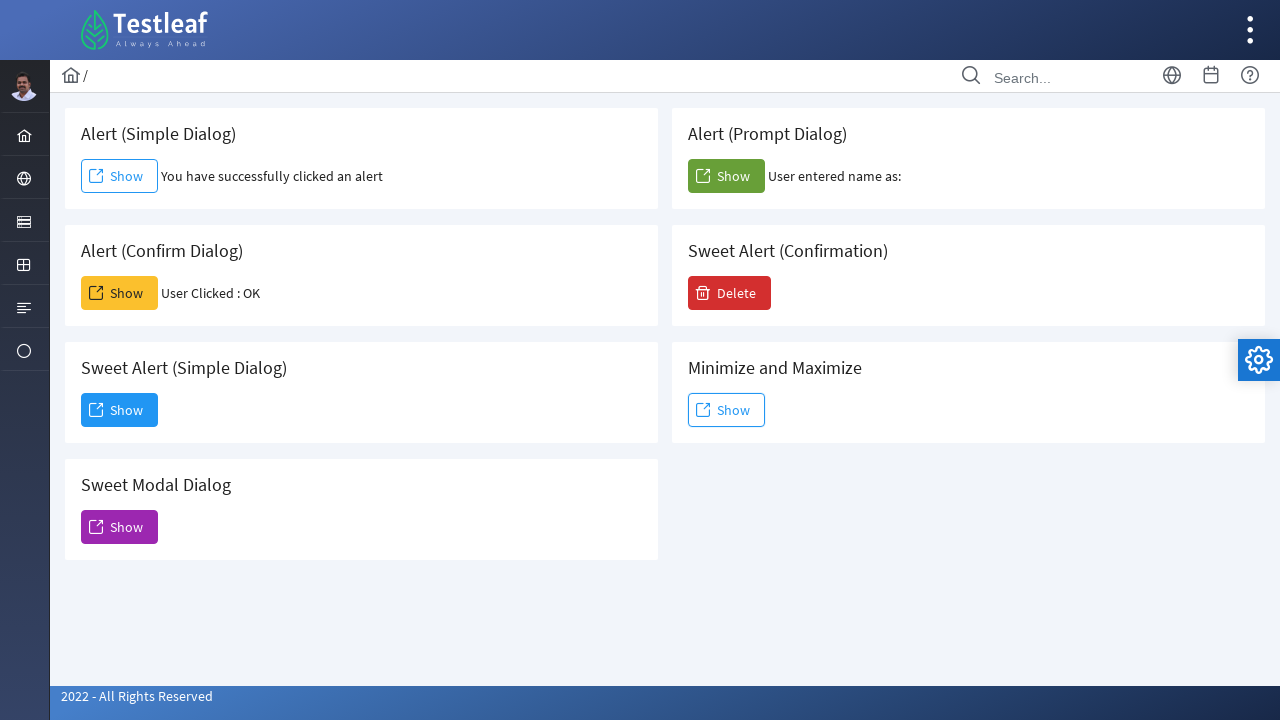

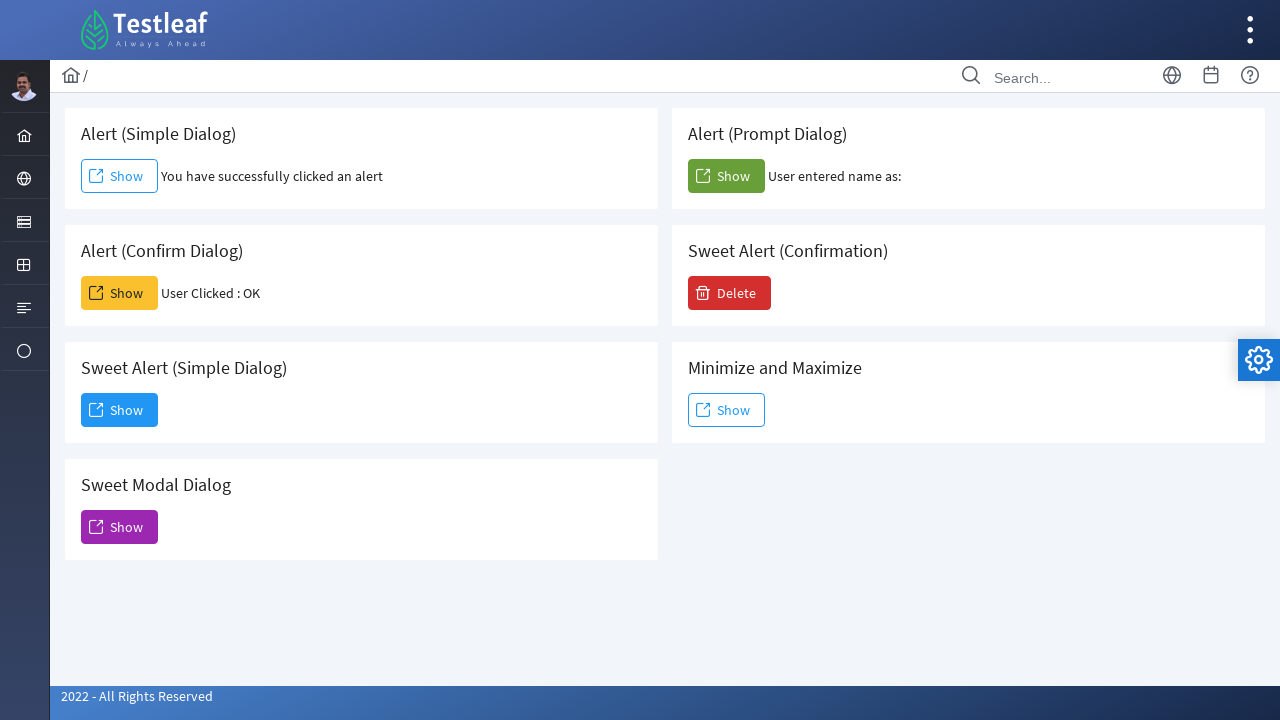